Tests a calculator web application by inputting two numbers and a mathematical operation, then verifying the calculated result

Starting URL: http://compendiumdev.co.uk/selenium/calculate.php

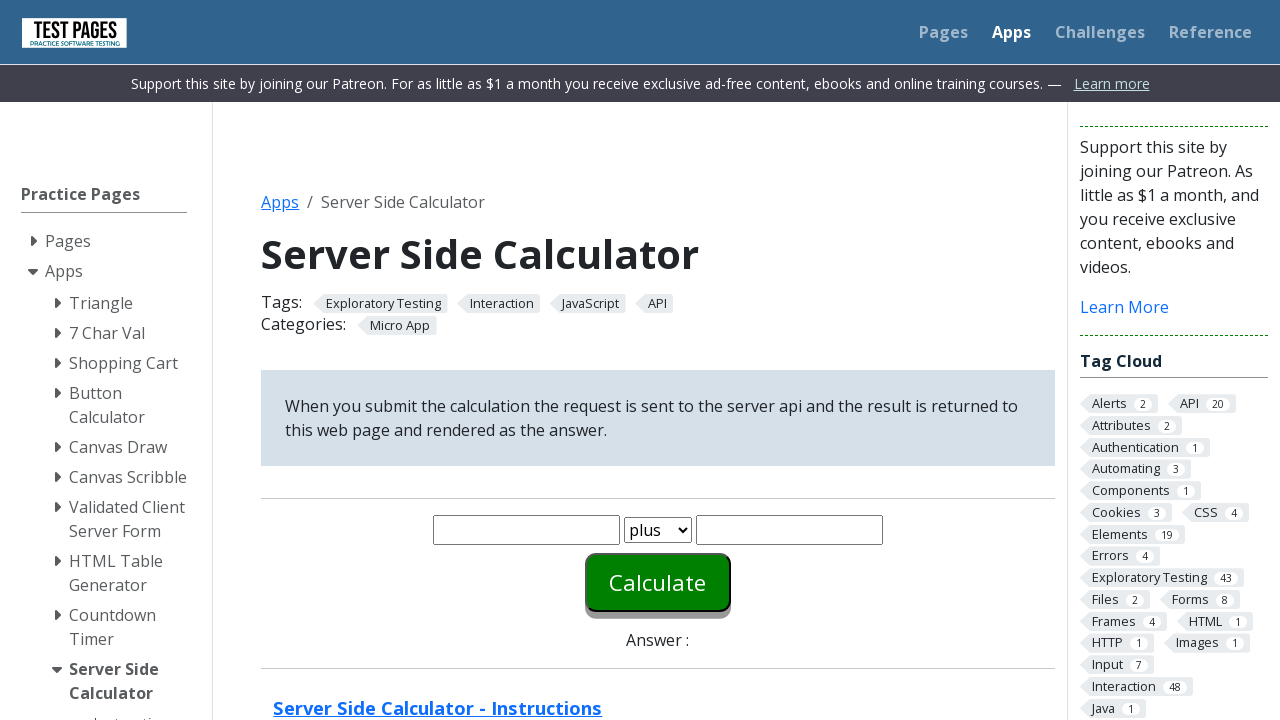

Filled first number field with '10' on #number1
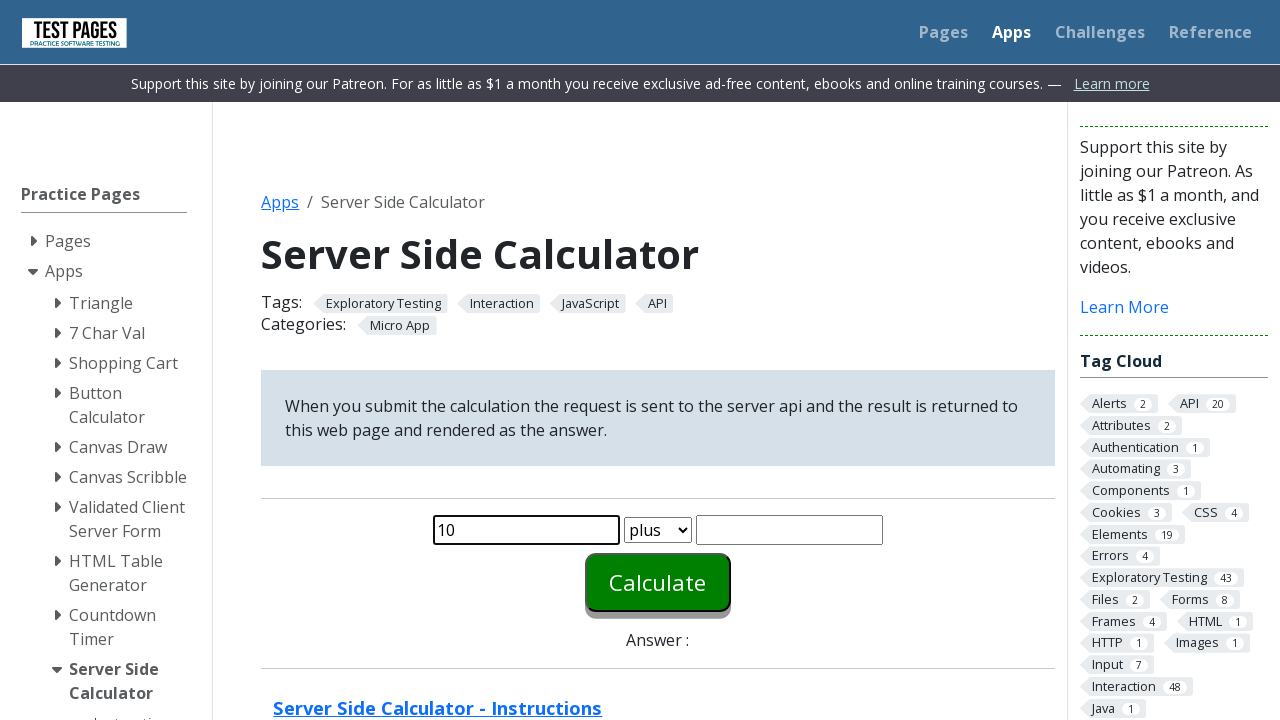

Filled second number field with '5' on #number2
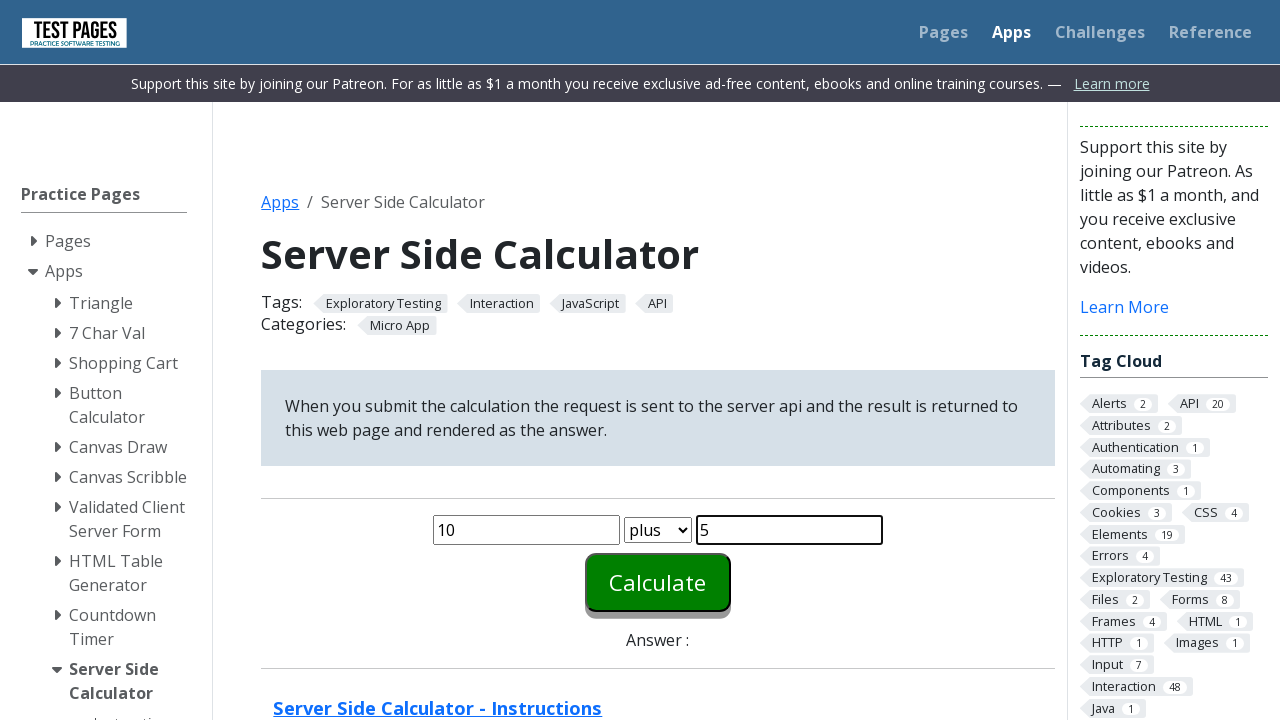

Selected 'plus' operation from dropdown on #function
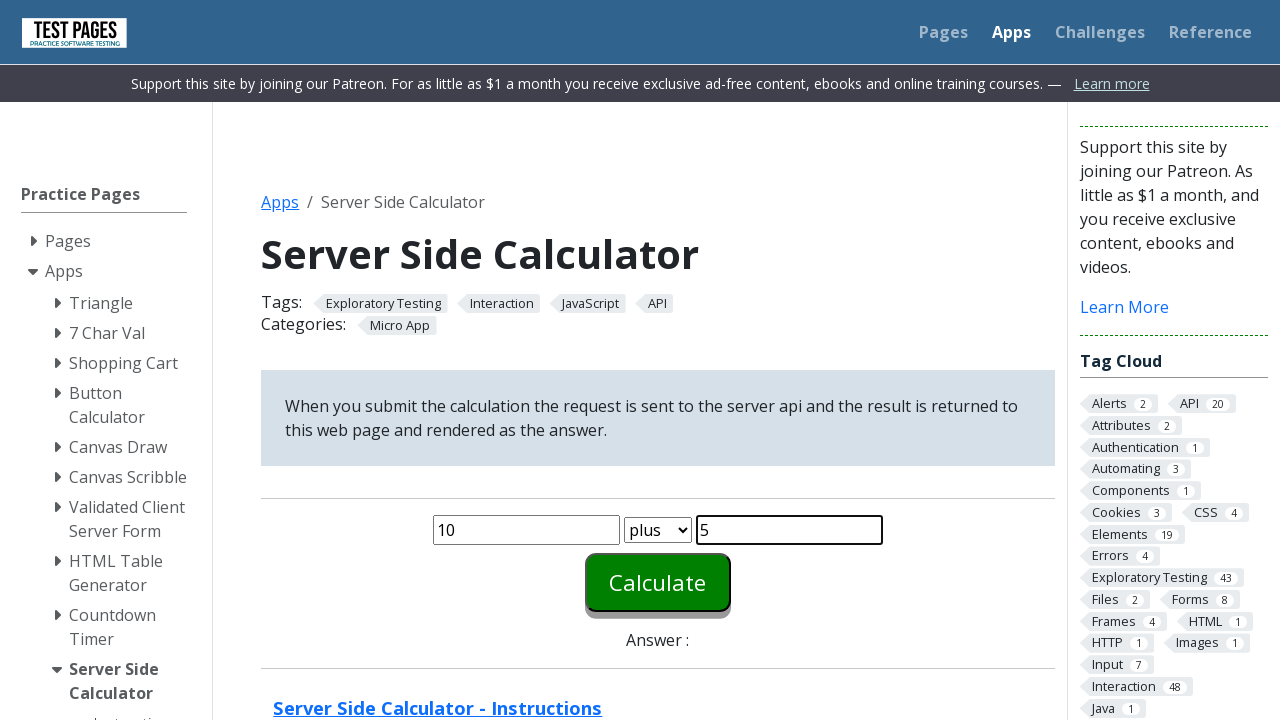

Clicked calculate button at (658, 582) on #calculate
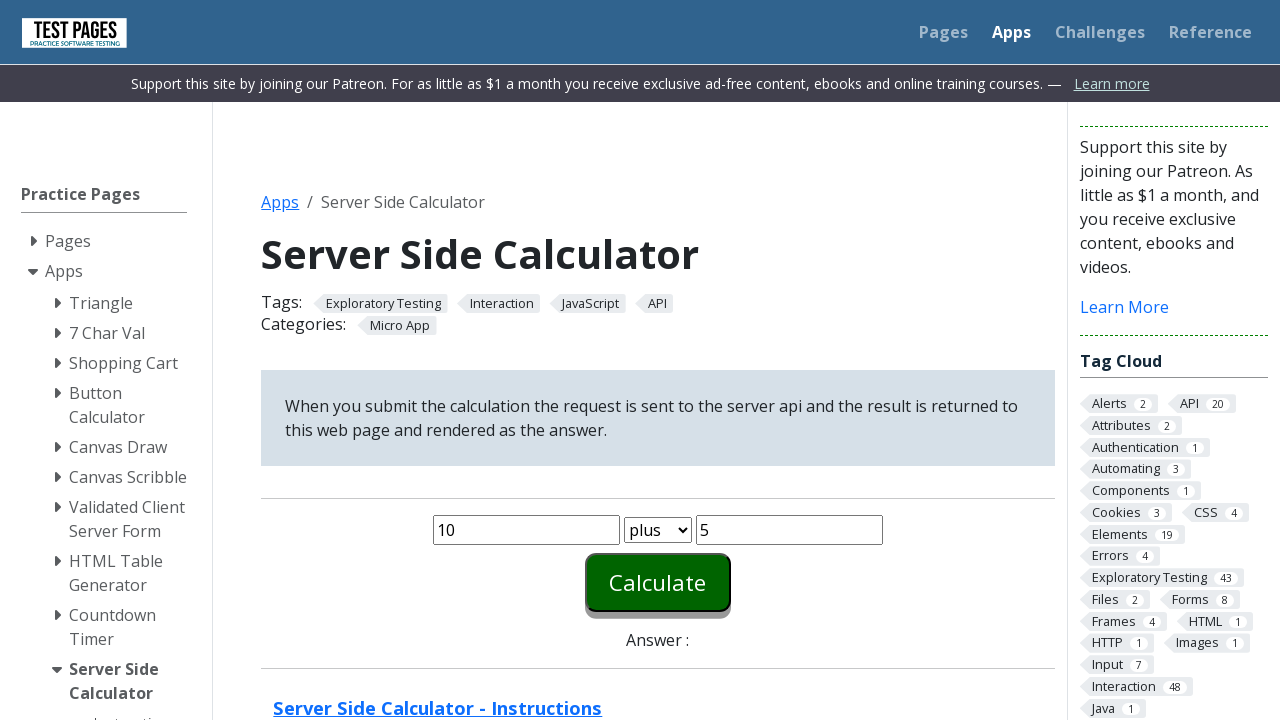

Calculator result answer element became visible
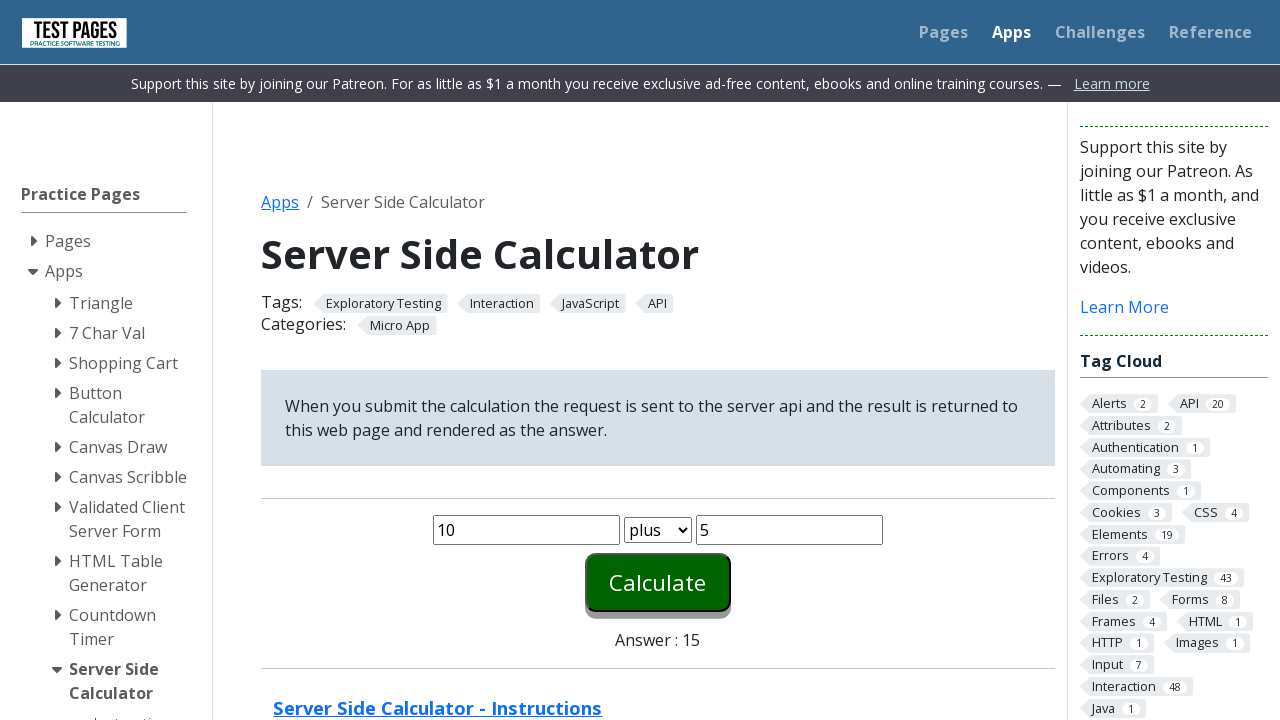

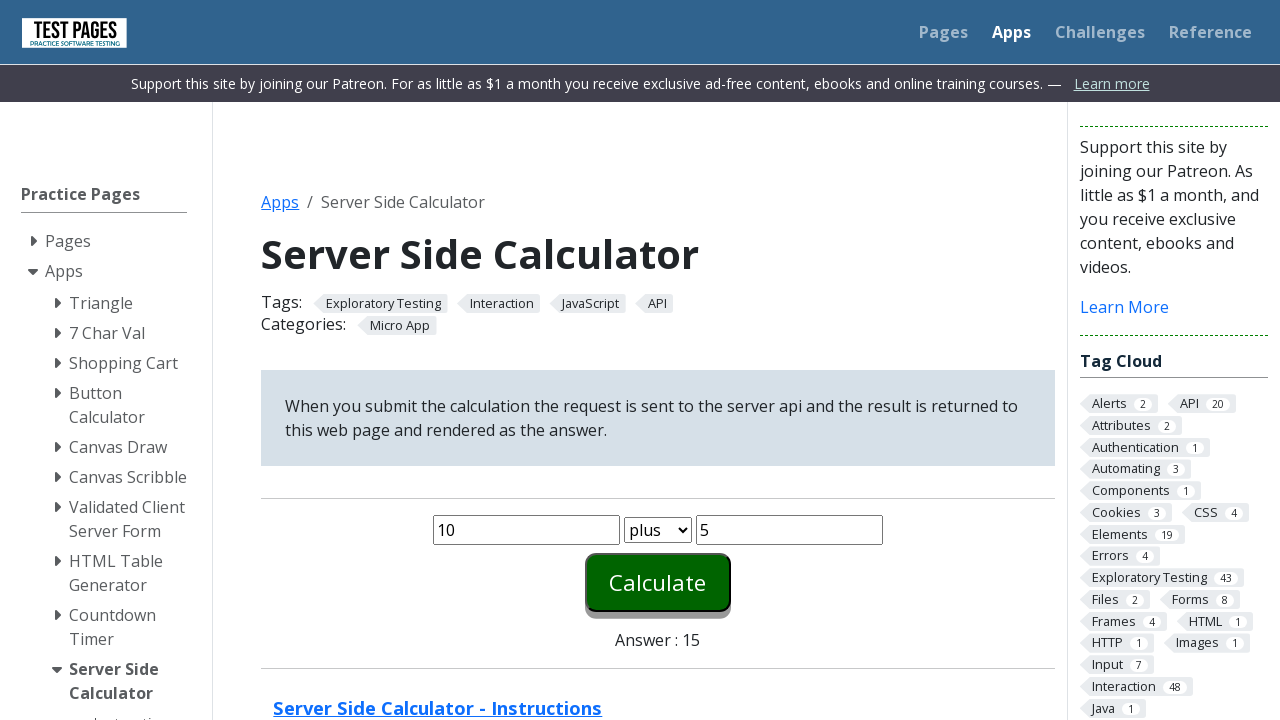